Navigates to the JNTUA university website, scrolls down the page, and clicks on the MECH (Mechanical Engineering) department link.

Starting URL: https://www.jntua.ac.in/

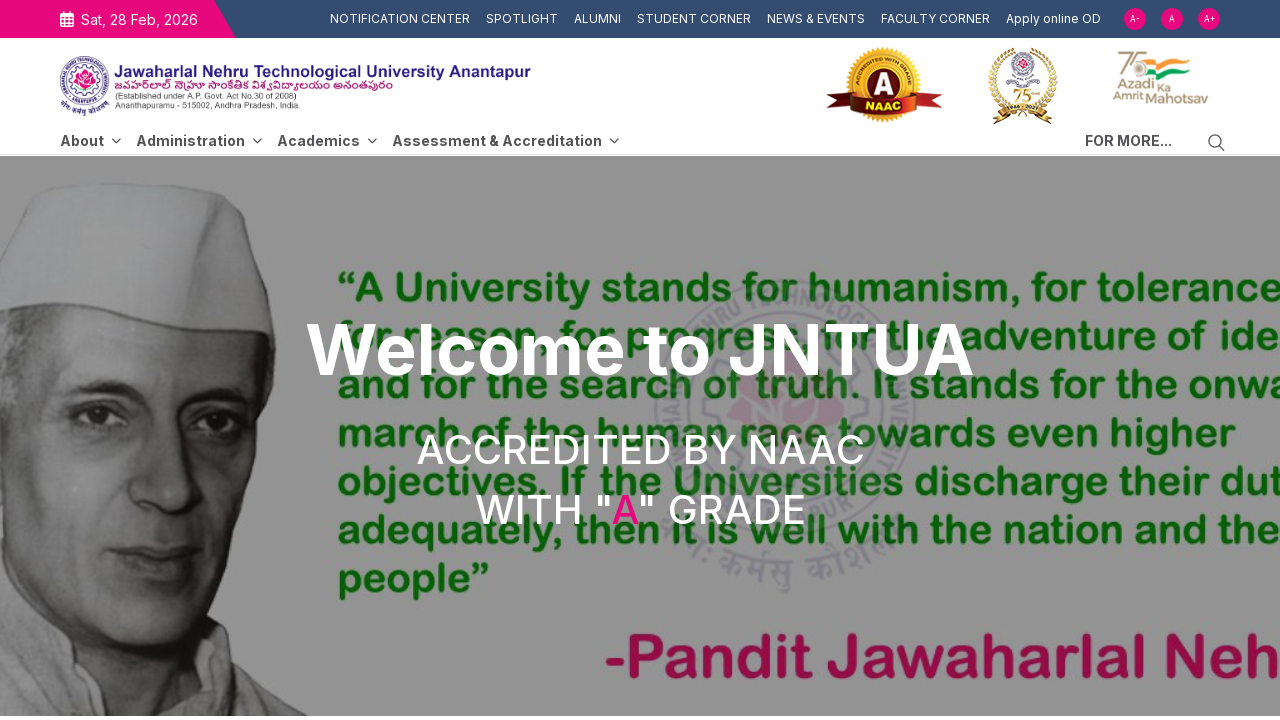

Navigated to JNTUA university website
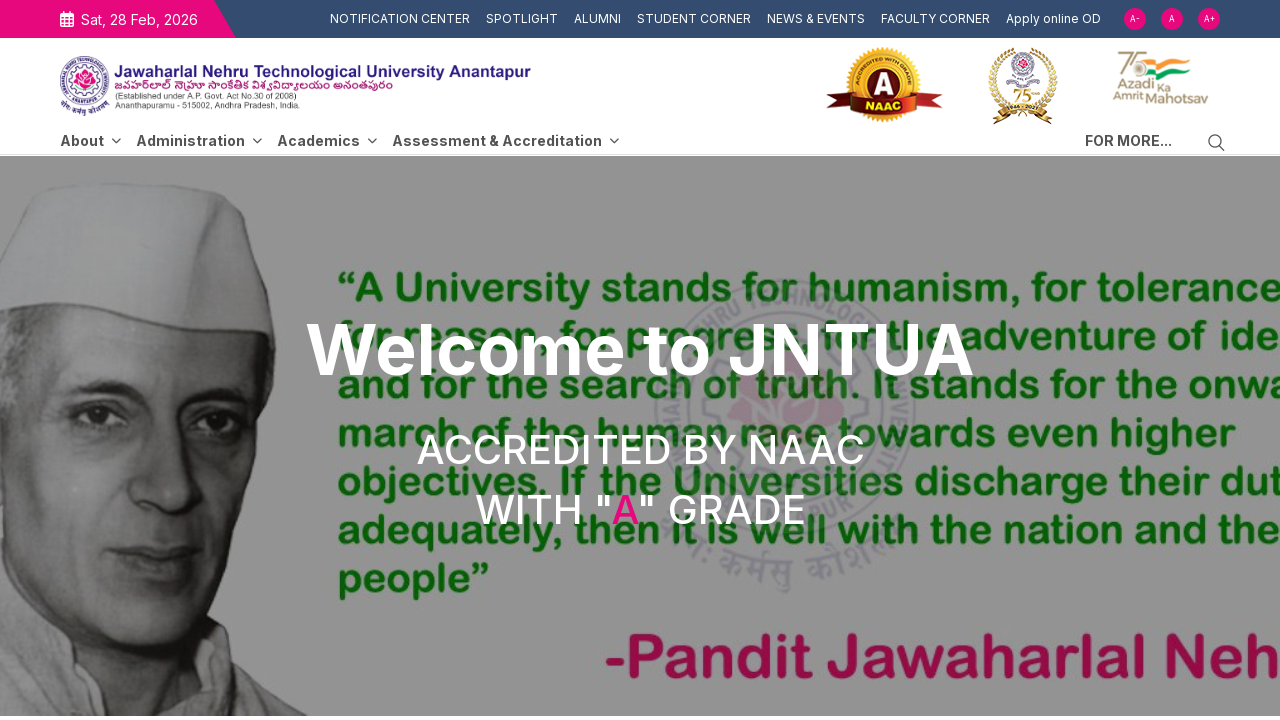

Scrolled down the page using PageDown
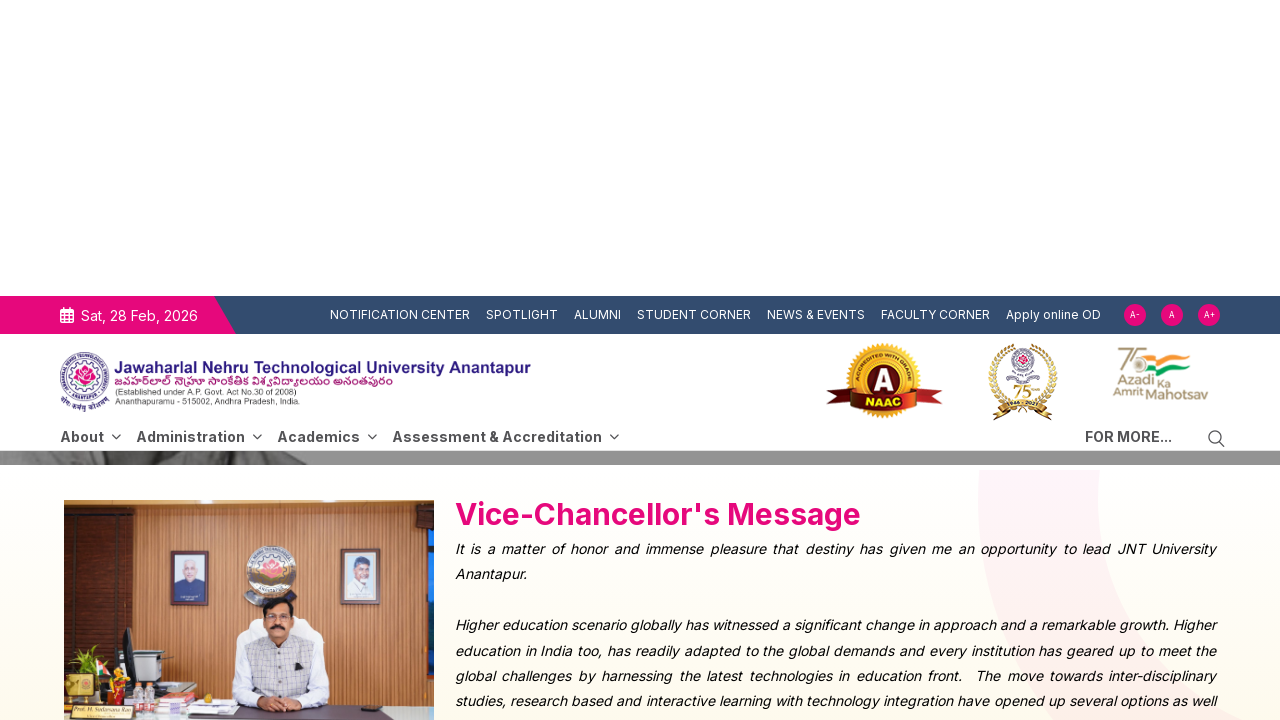

Clicked on MECH (Mechanical Engineering) department link at (378, 371) on a:has-text(' MECH')
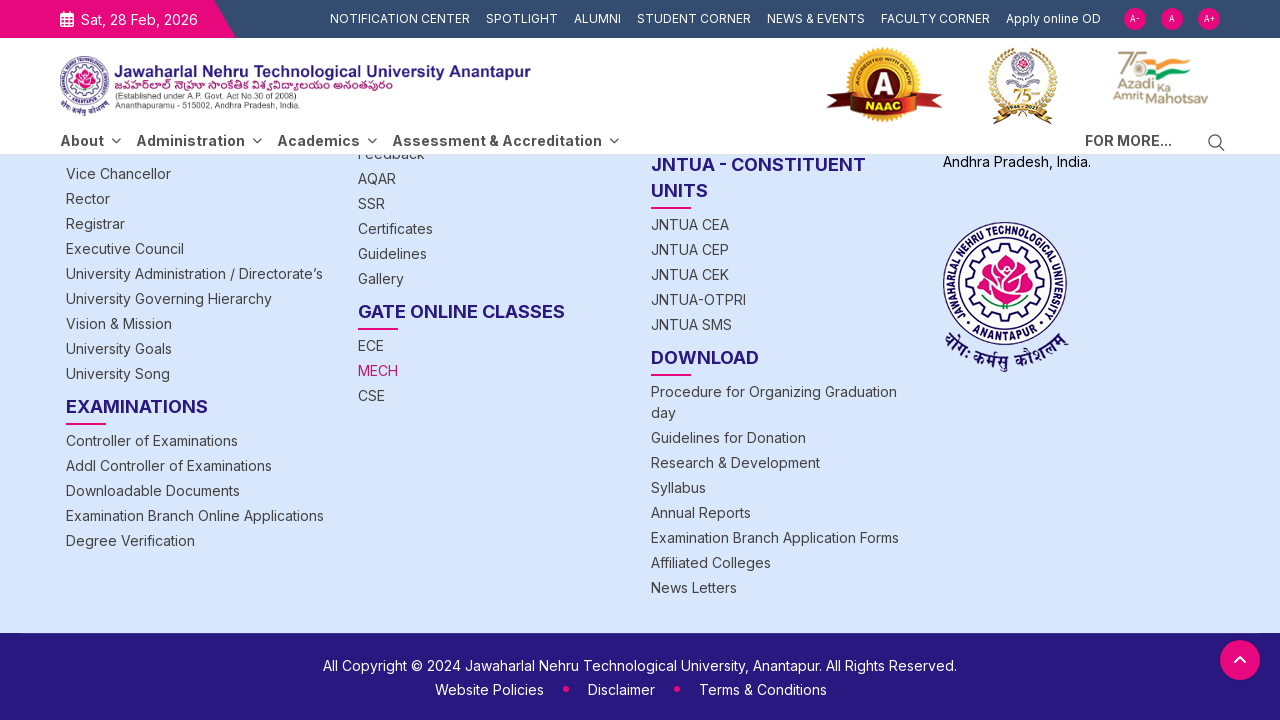

Waited for page navigation to complete (networkidle)
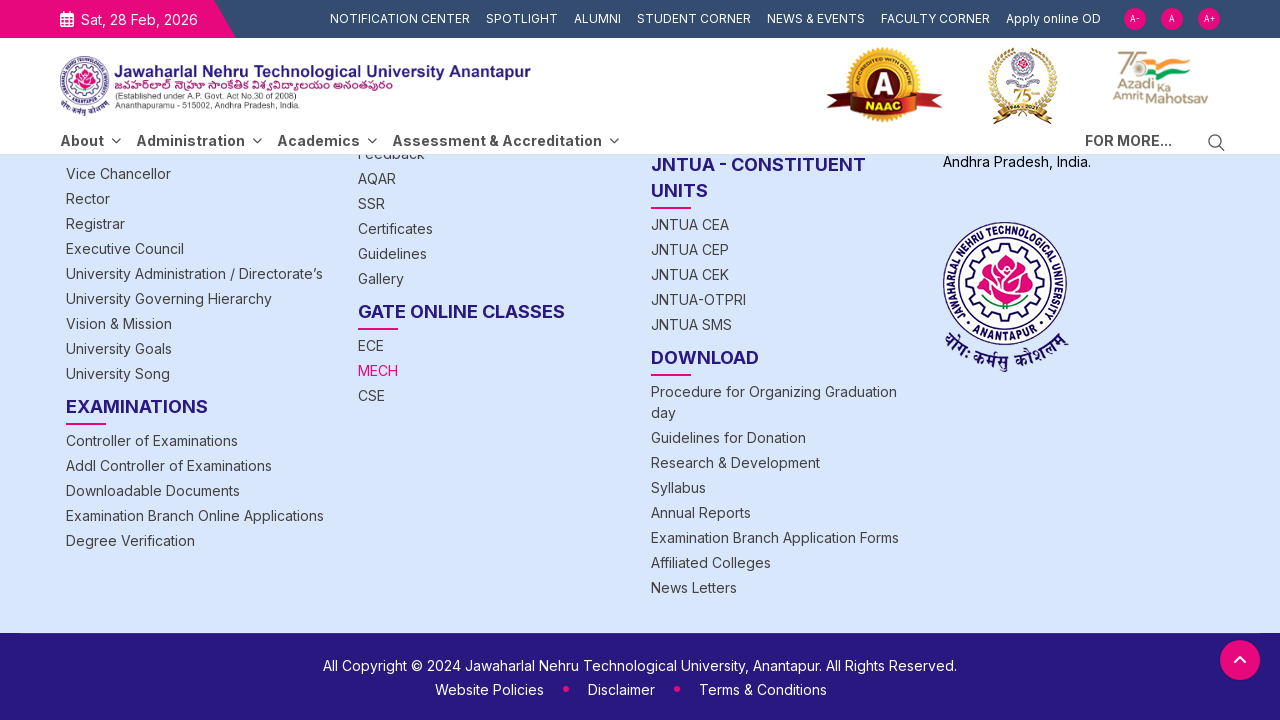

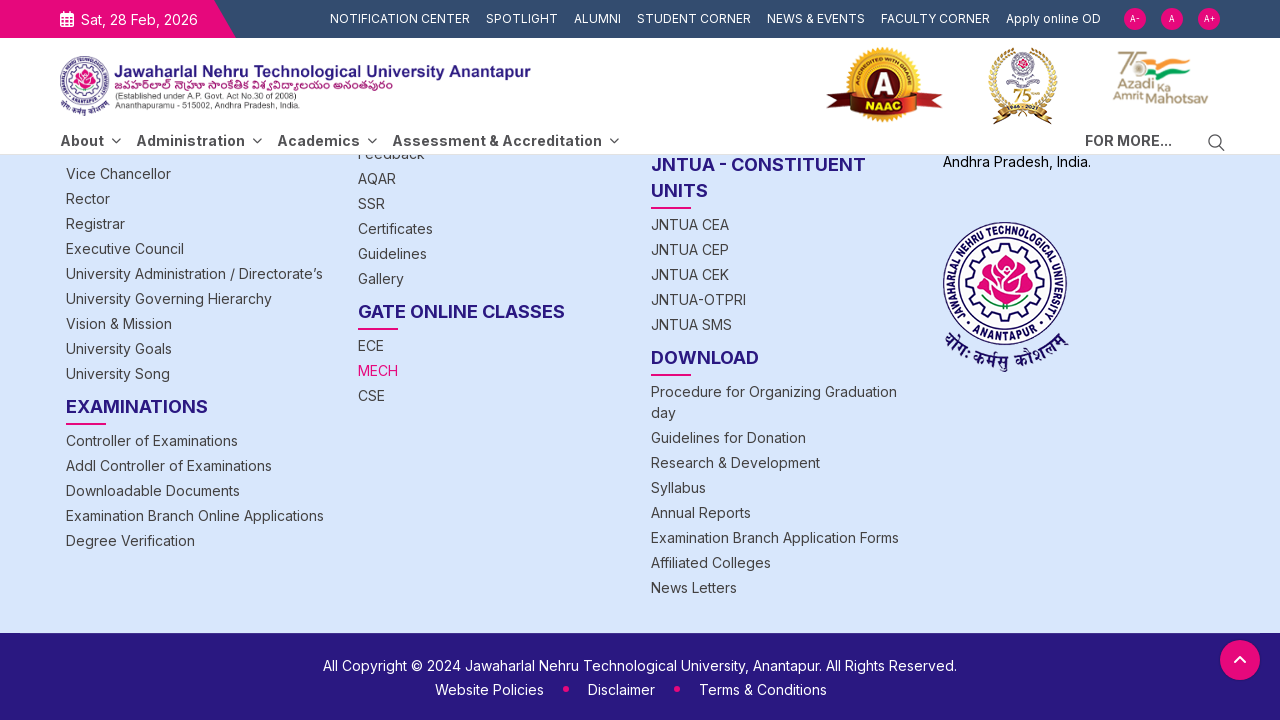